Tests drag and drop functionality on jQuery UI demo page by dragging an element to a specific offset position

Starting URL: https://jqueryui.com/droppable/

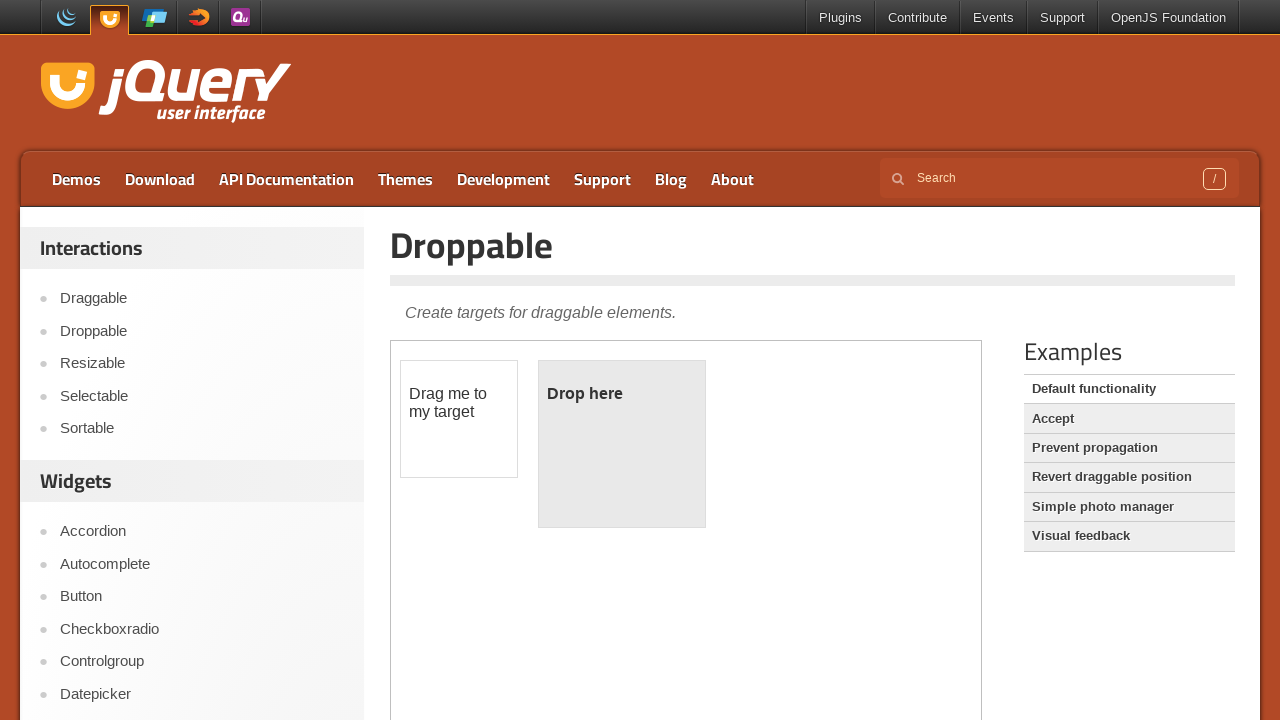

Located iframe containing drag and drop demo
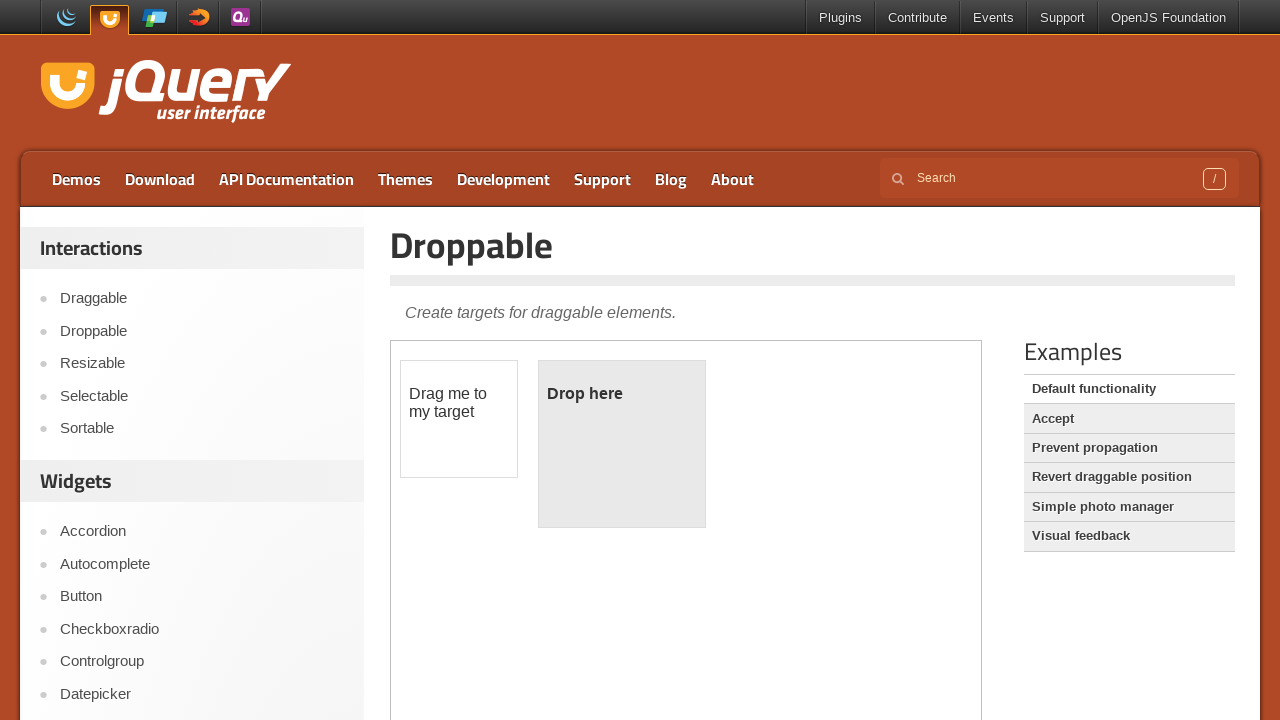

Located draggable element with id 'draggable'
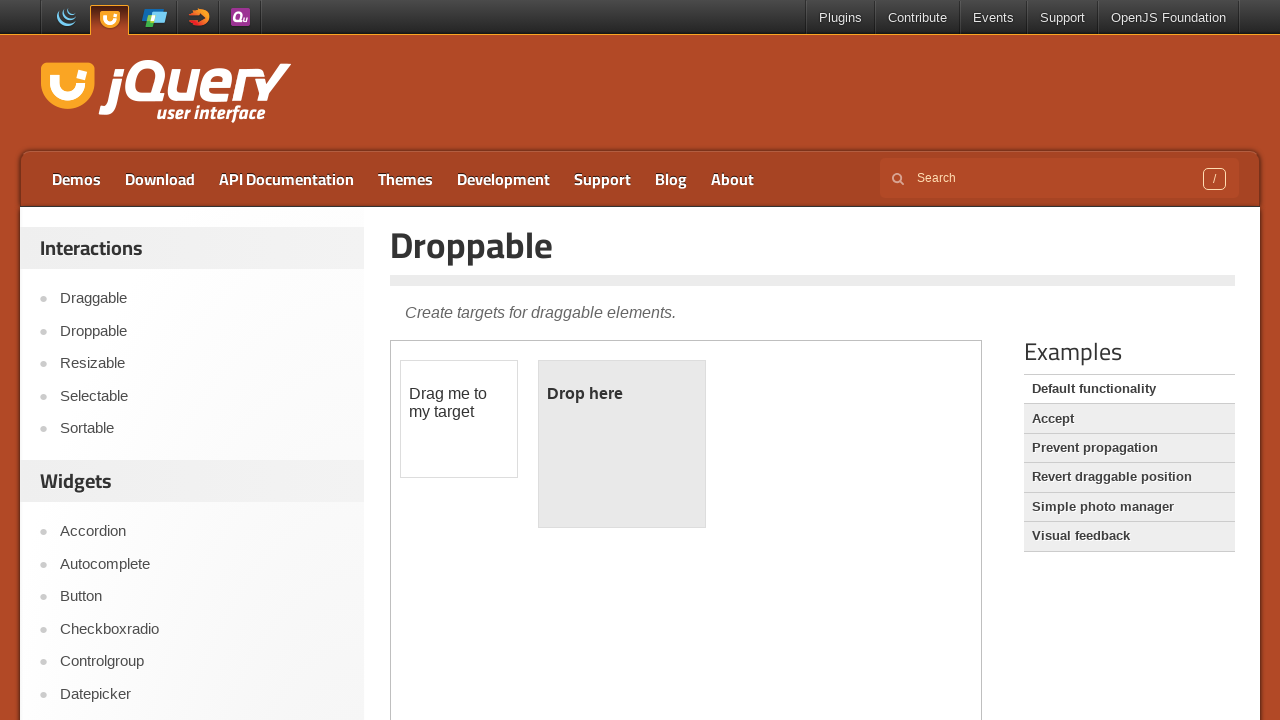

Dragged element 100px right and 100px down to target position at (501, 461)
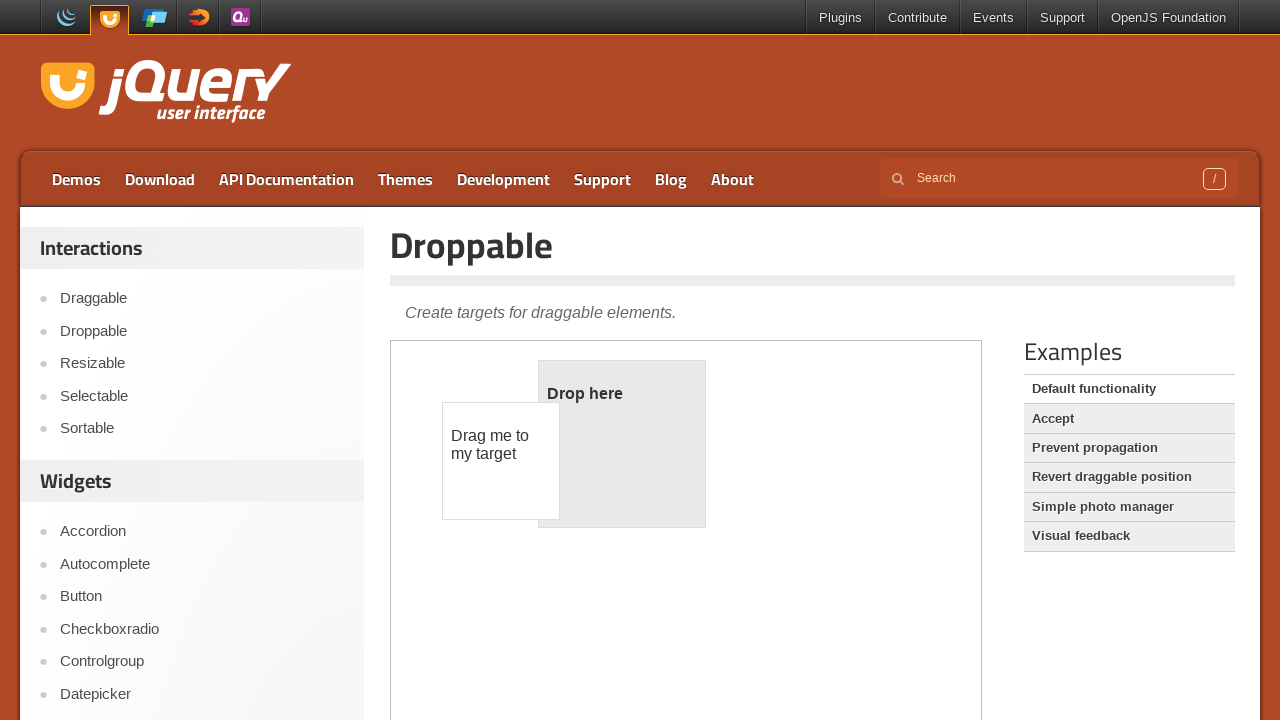

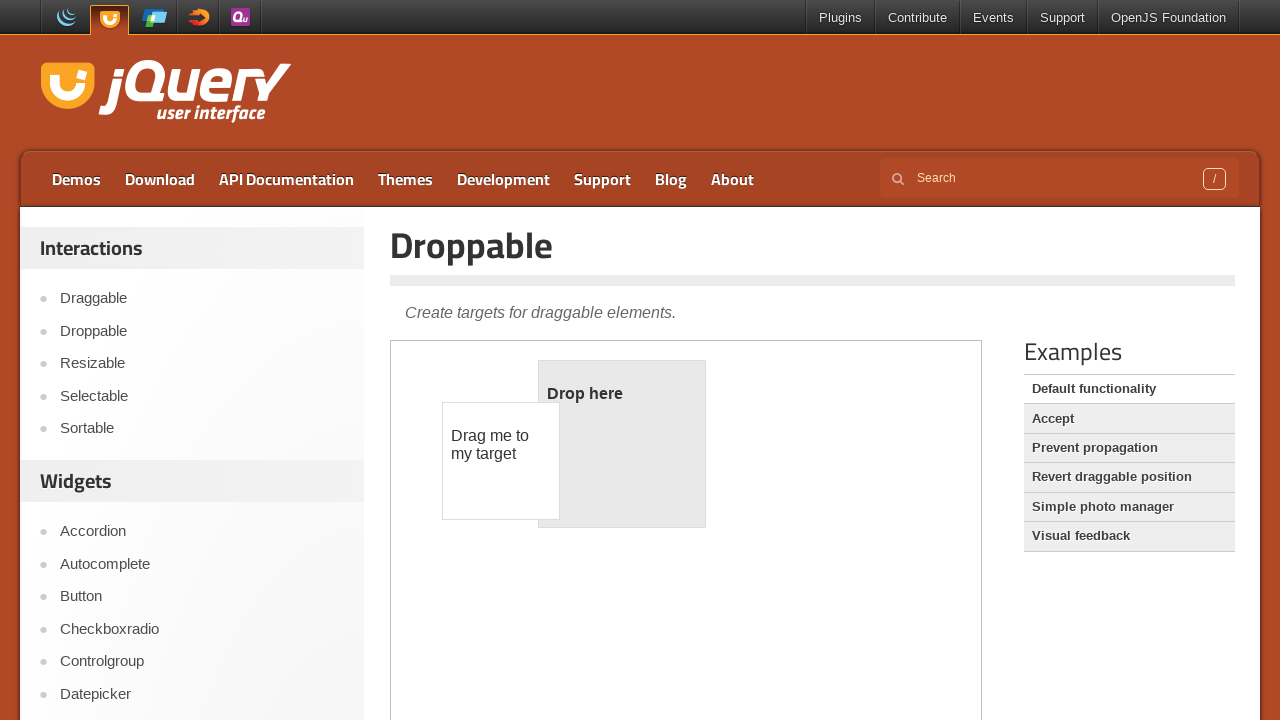